Tests drag and drop functionality by dragging an element to a new position using offset coordinates

Starting URL: https://jqueryui.com/draggable/

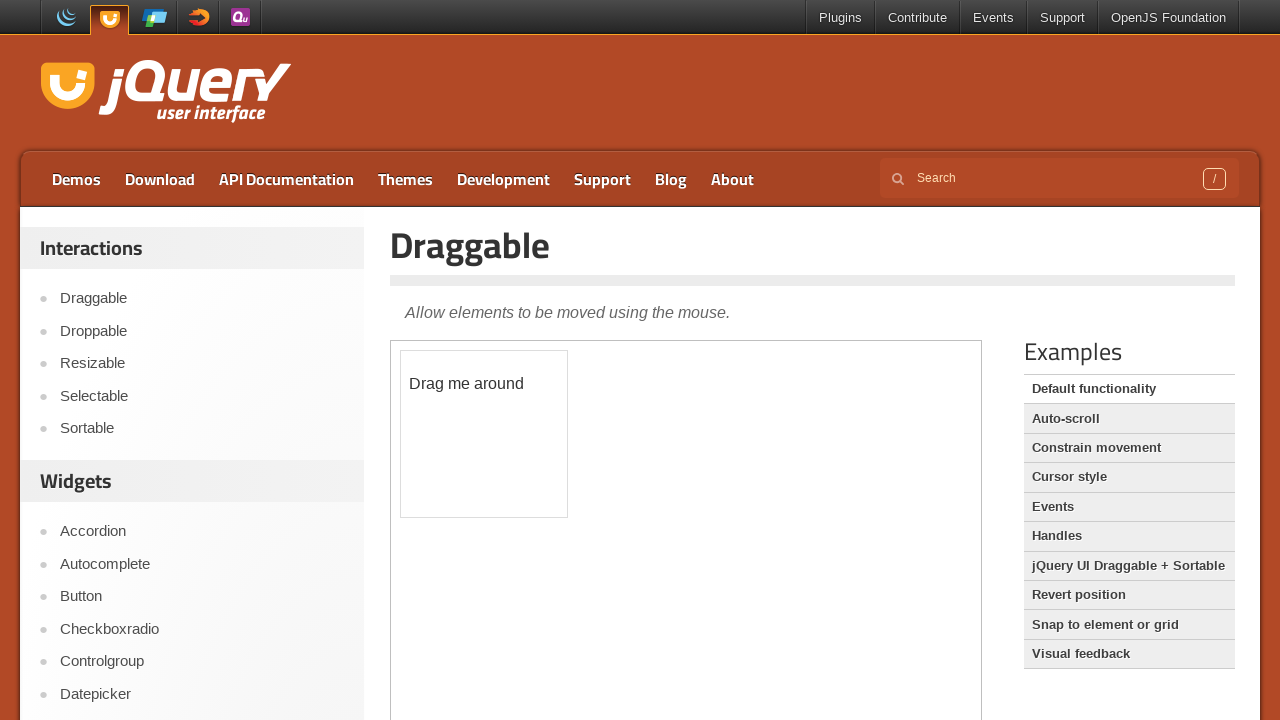

Located the iframe containing the draggable element
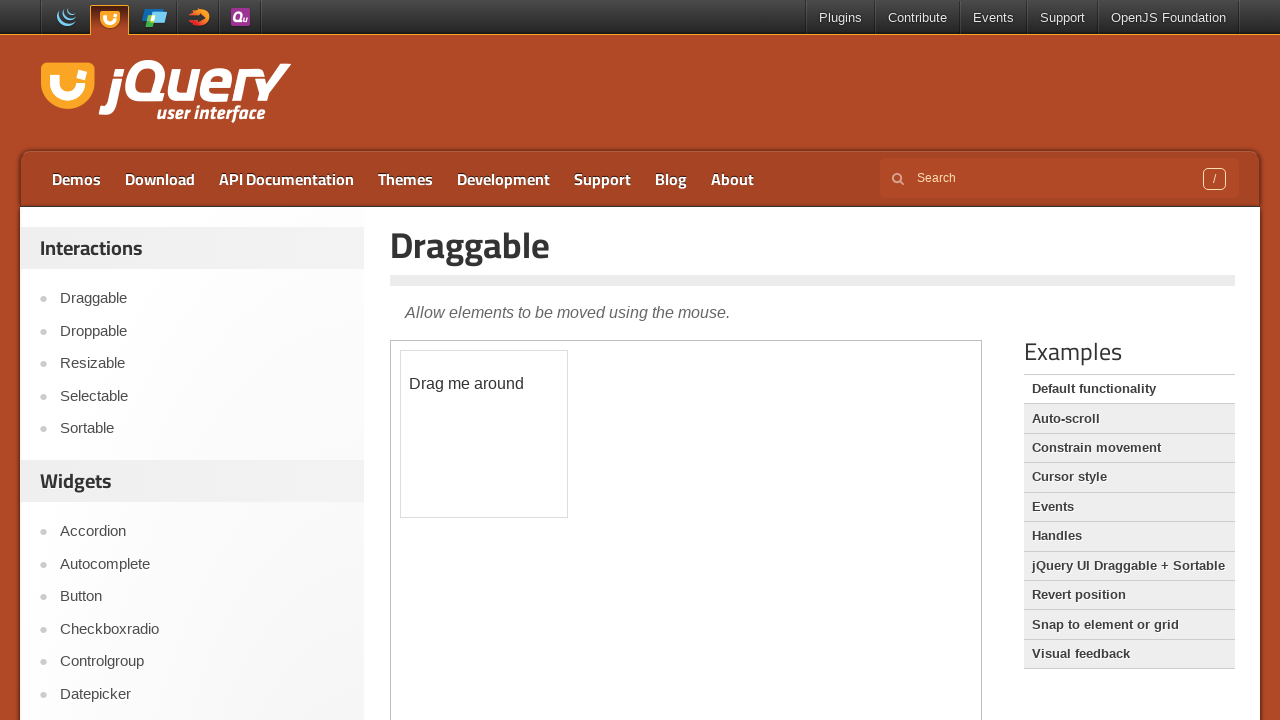

Located the draggable element with ID 'draggable'
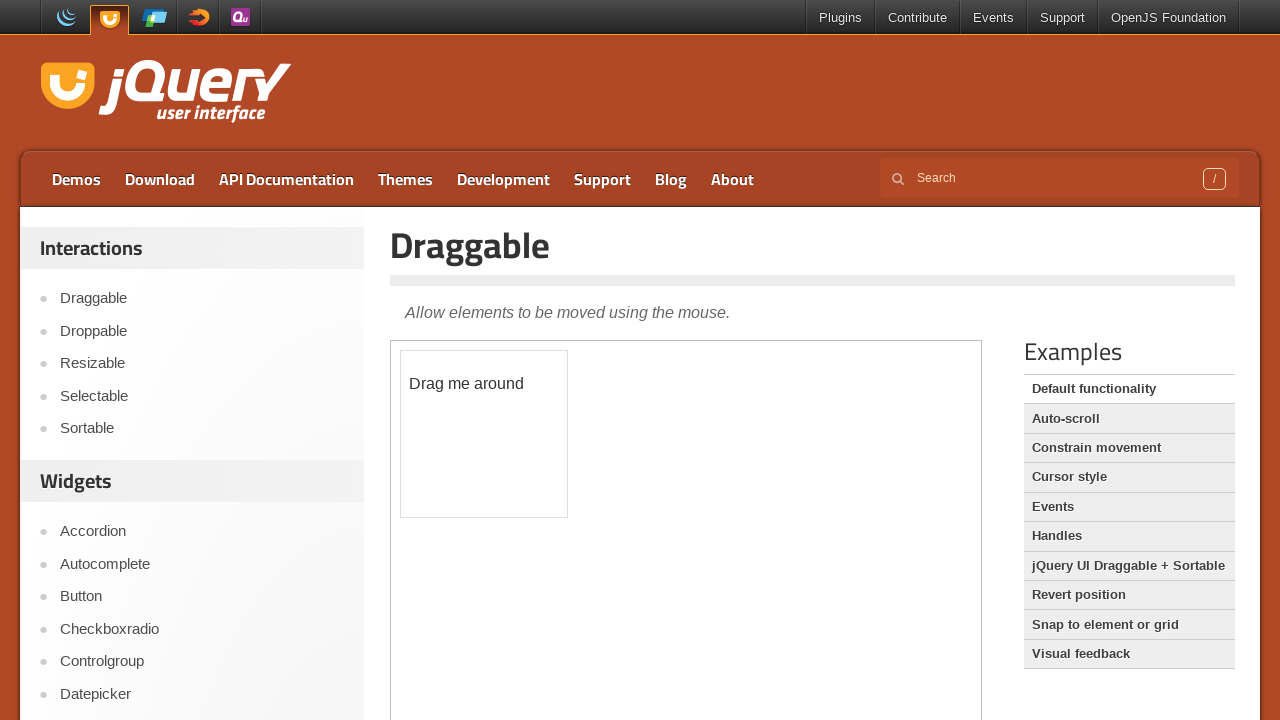

Draggable element became visible
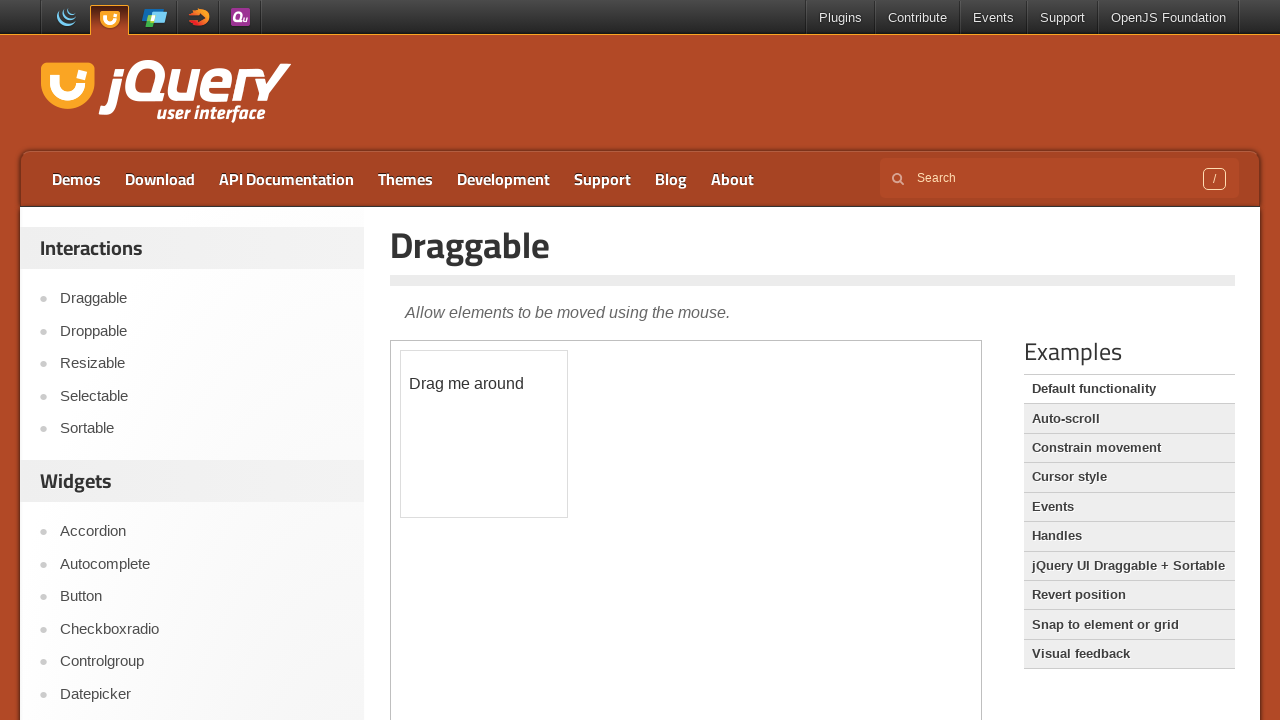

Dragged element 50px right and 70px down using offset coordinates at (451, 421)
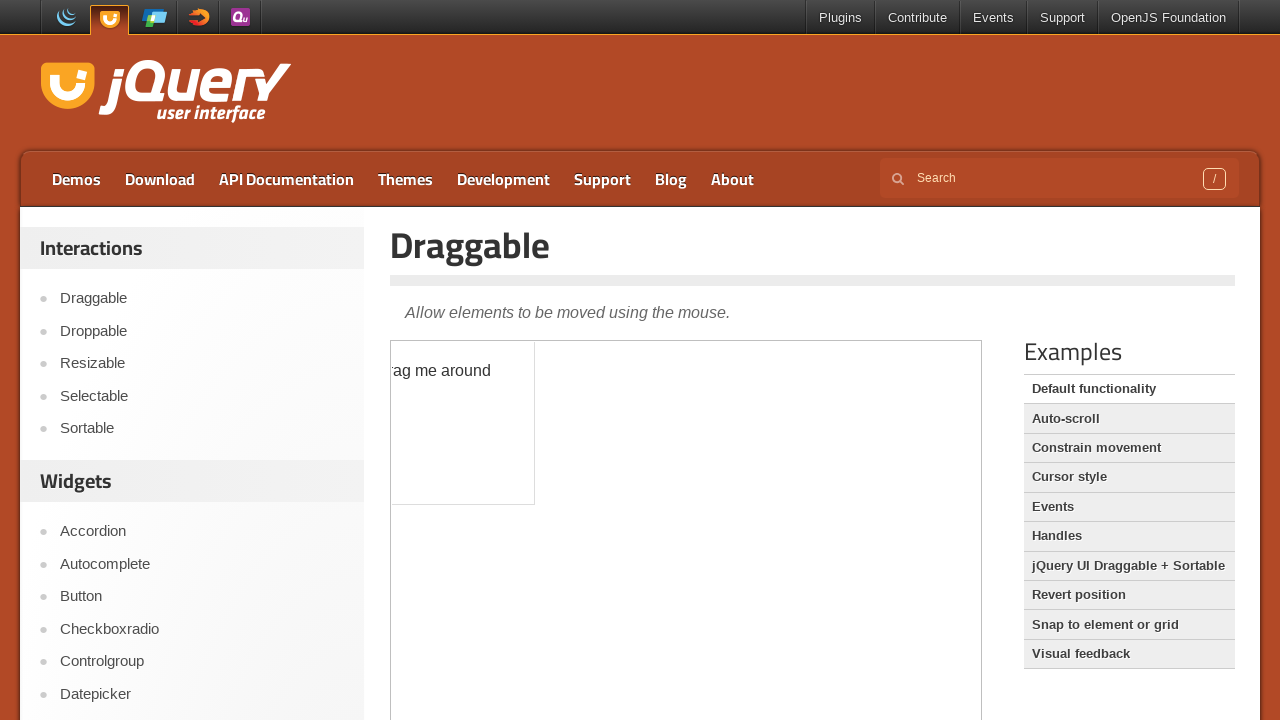

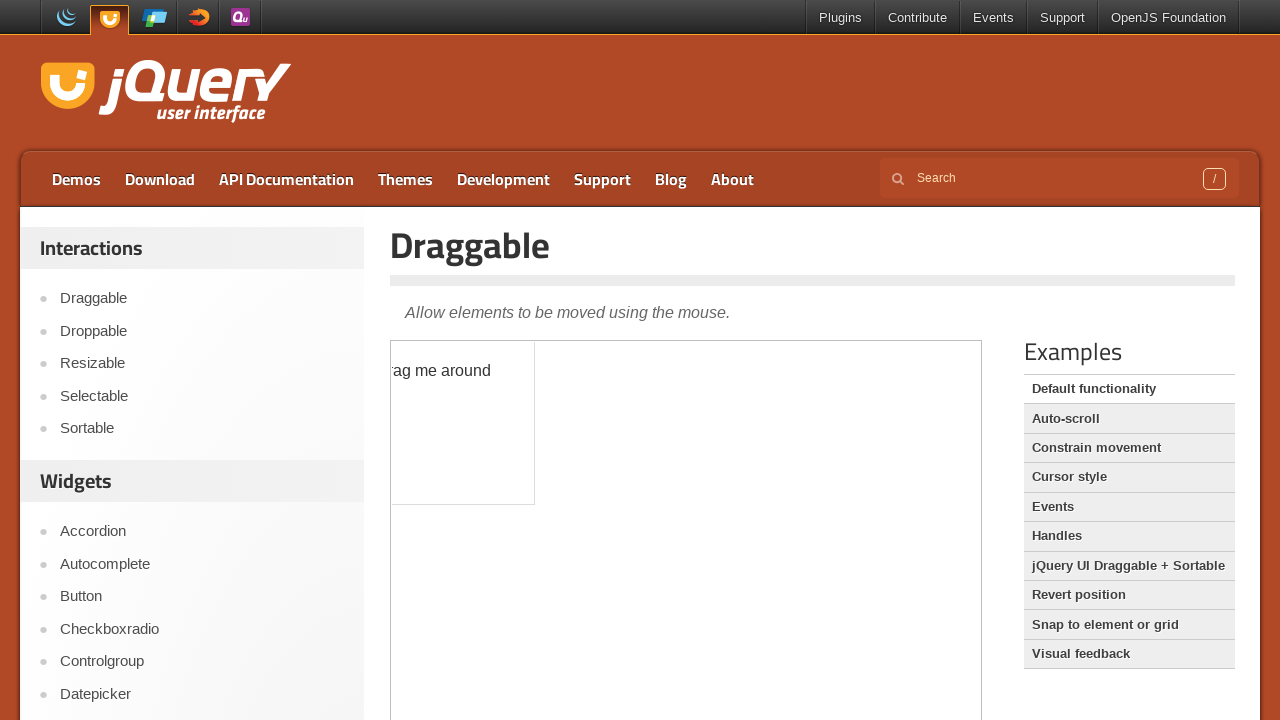